Tests hover functionality by hovering over three images and verifying that corresponding user names become visible when each image is hovered.

Starting URL: https://practice.cydeo.com/hovers

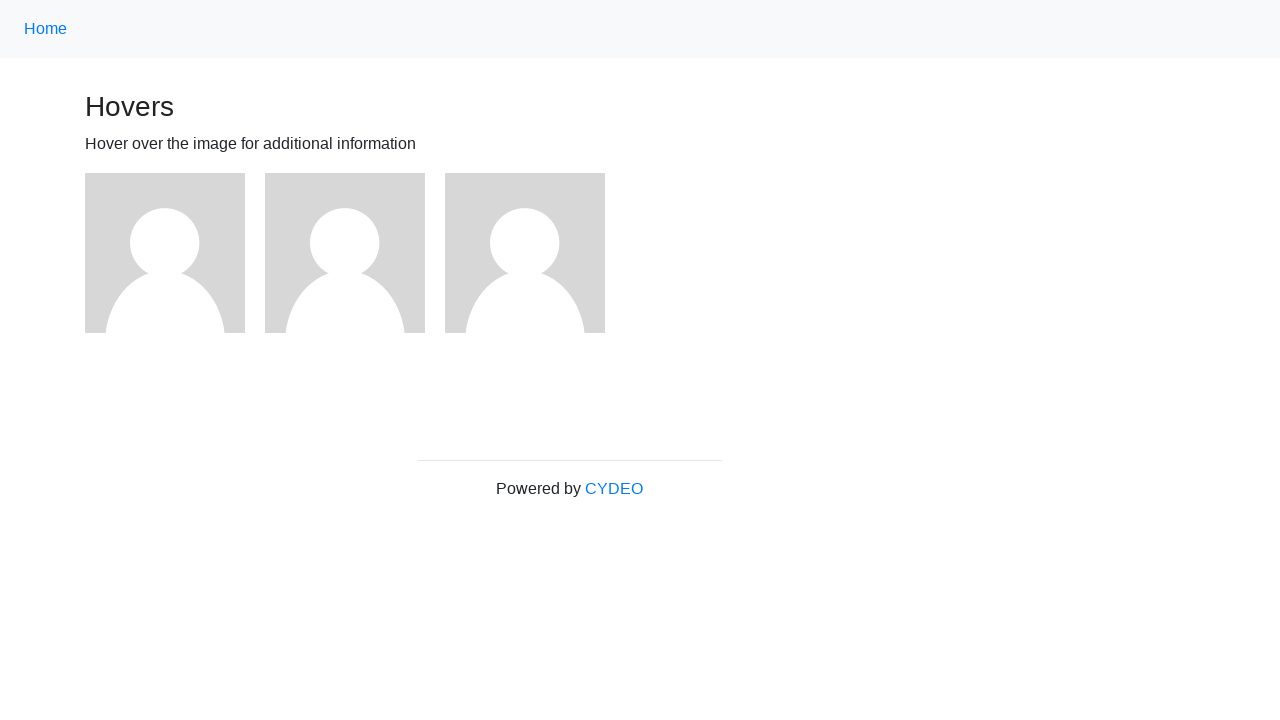

Located first image element
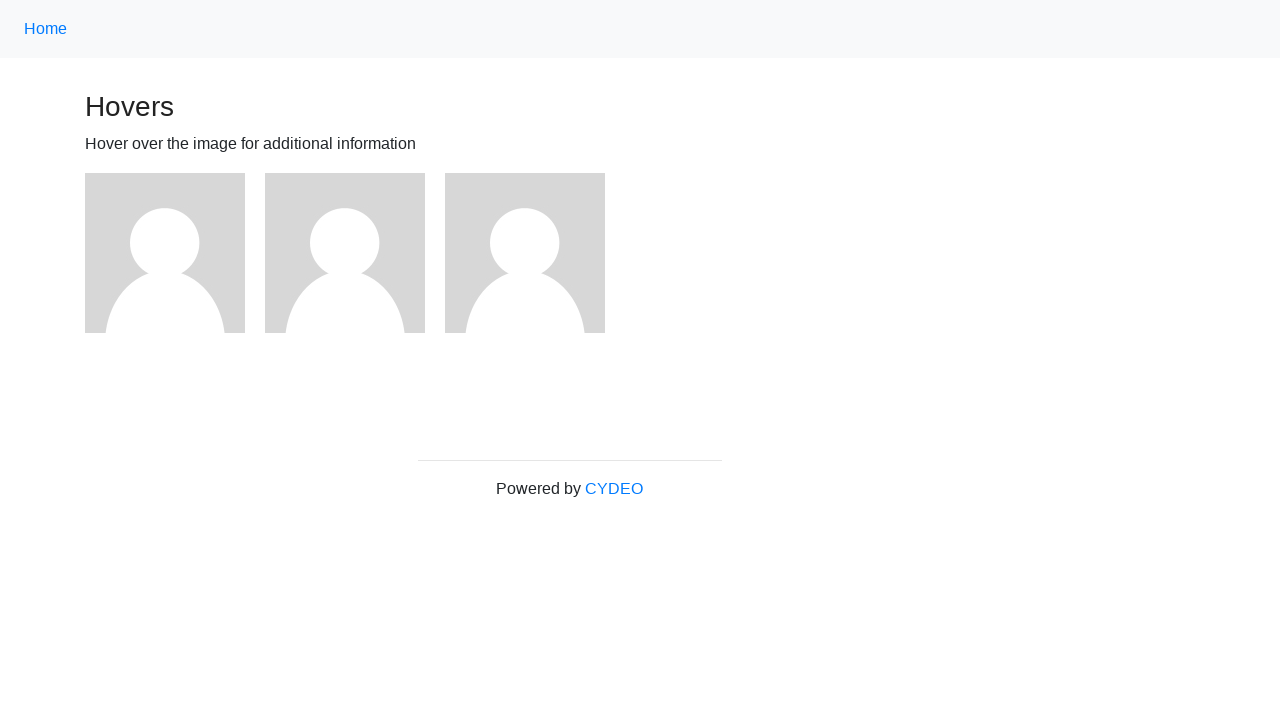

Located second image element
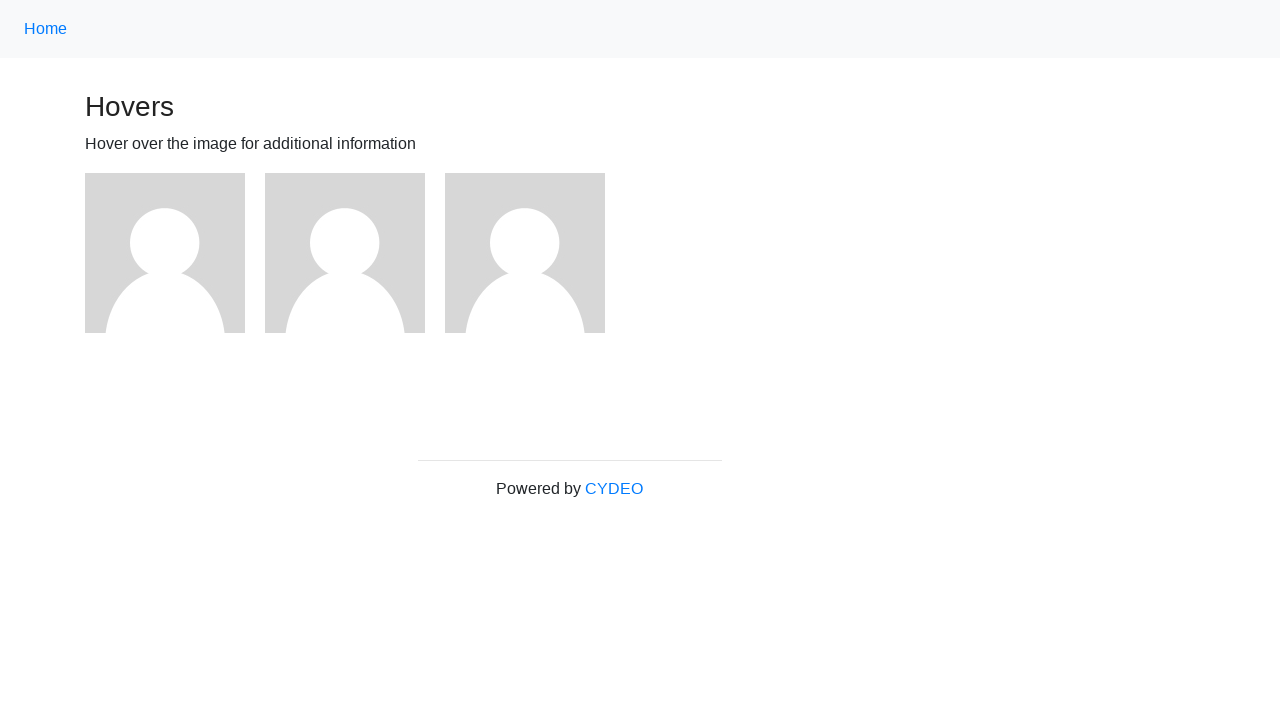

Located third image element
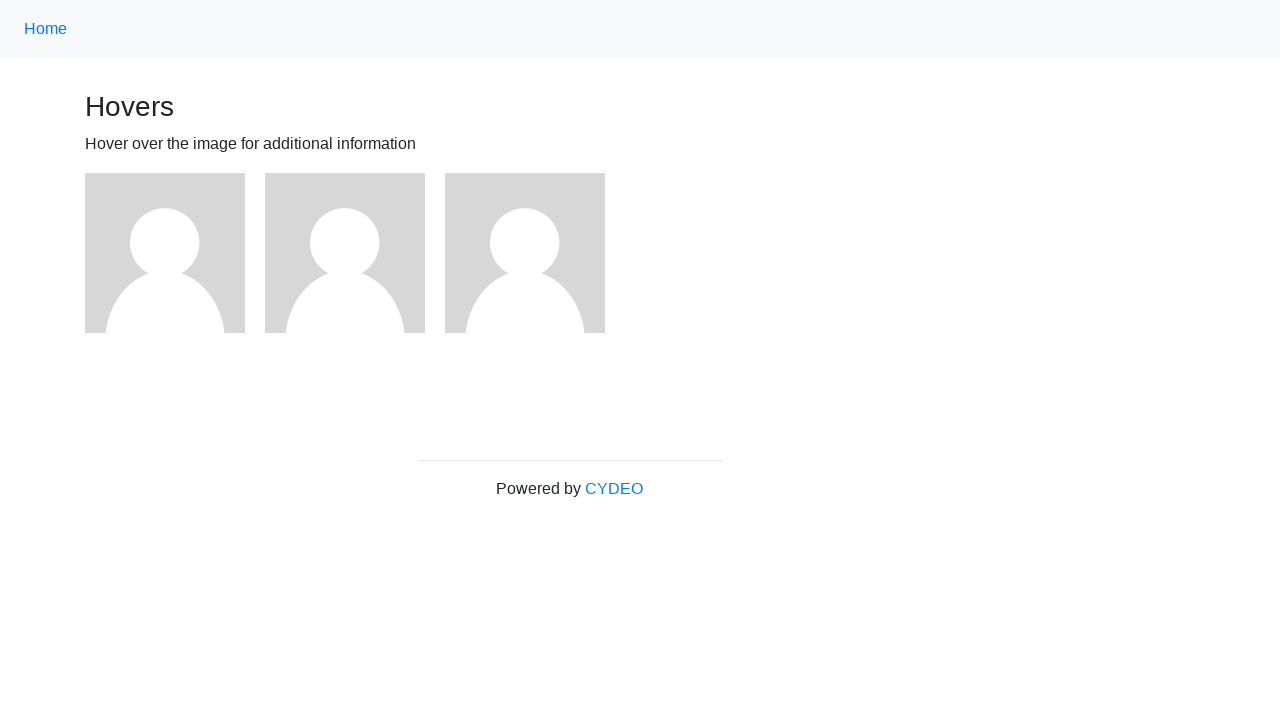

Located user1 name header
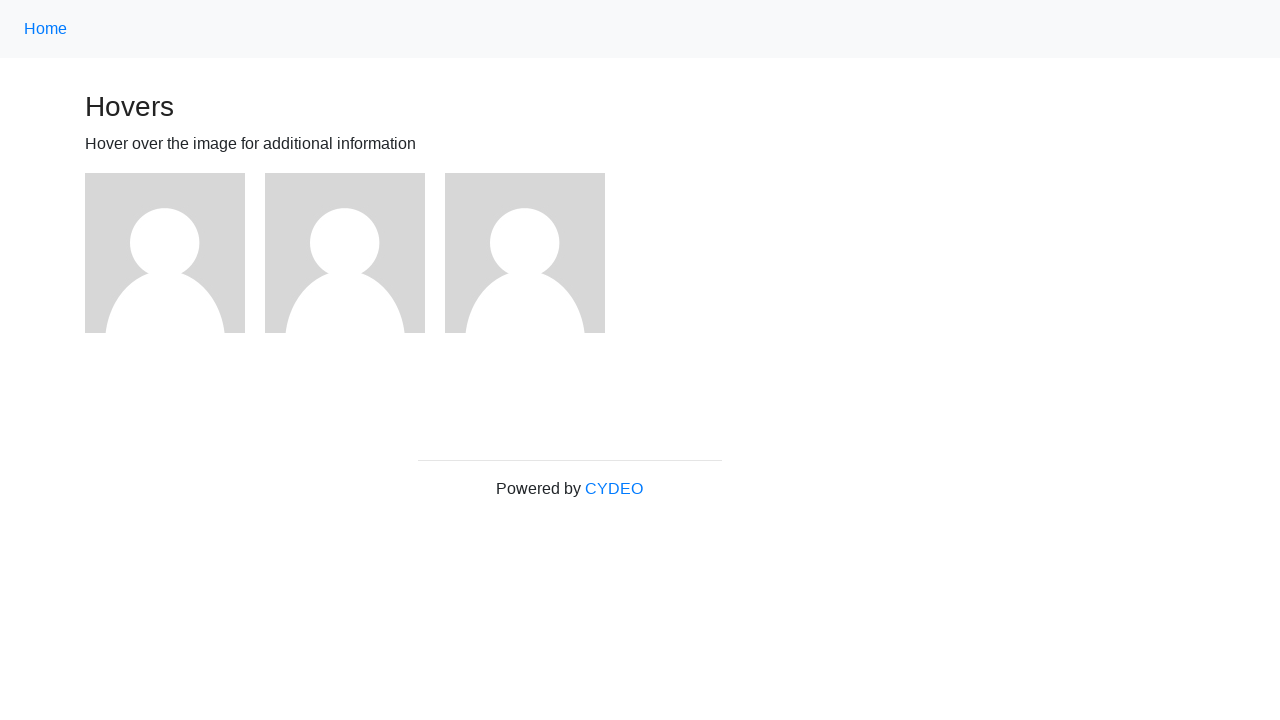

Located user2 name header
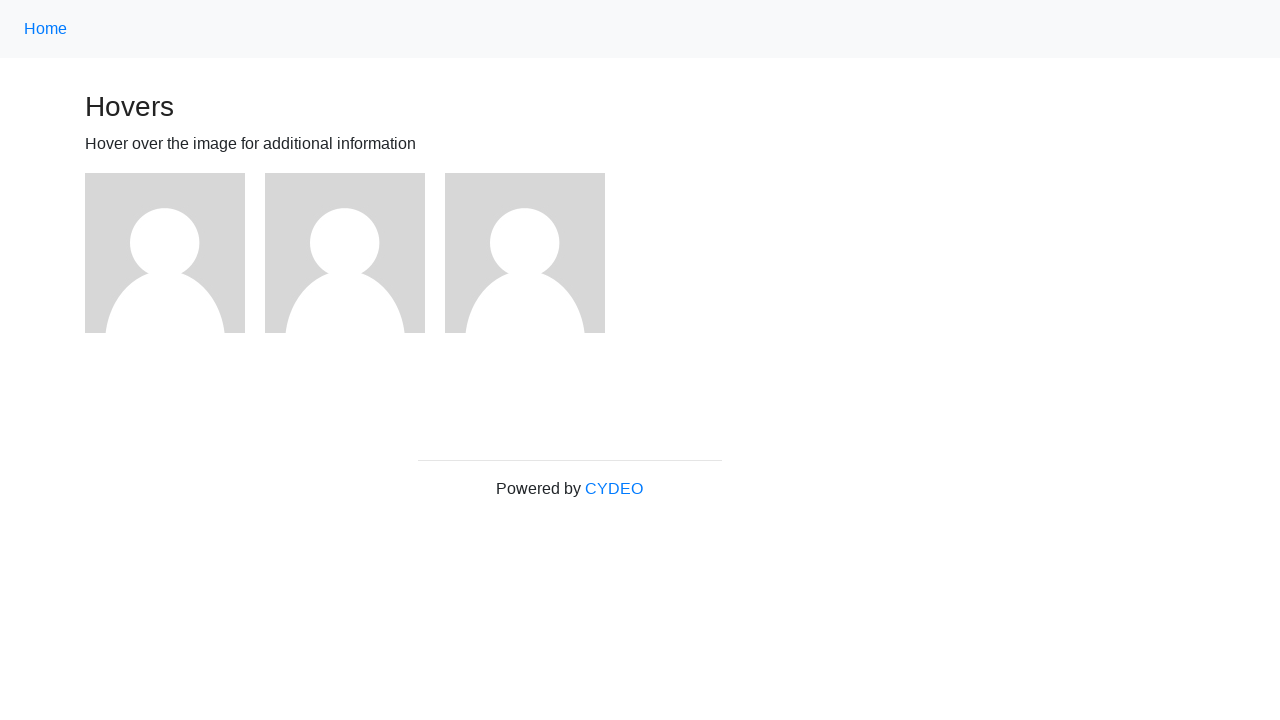

Located user3 name header
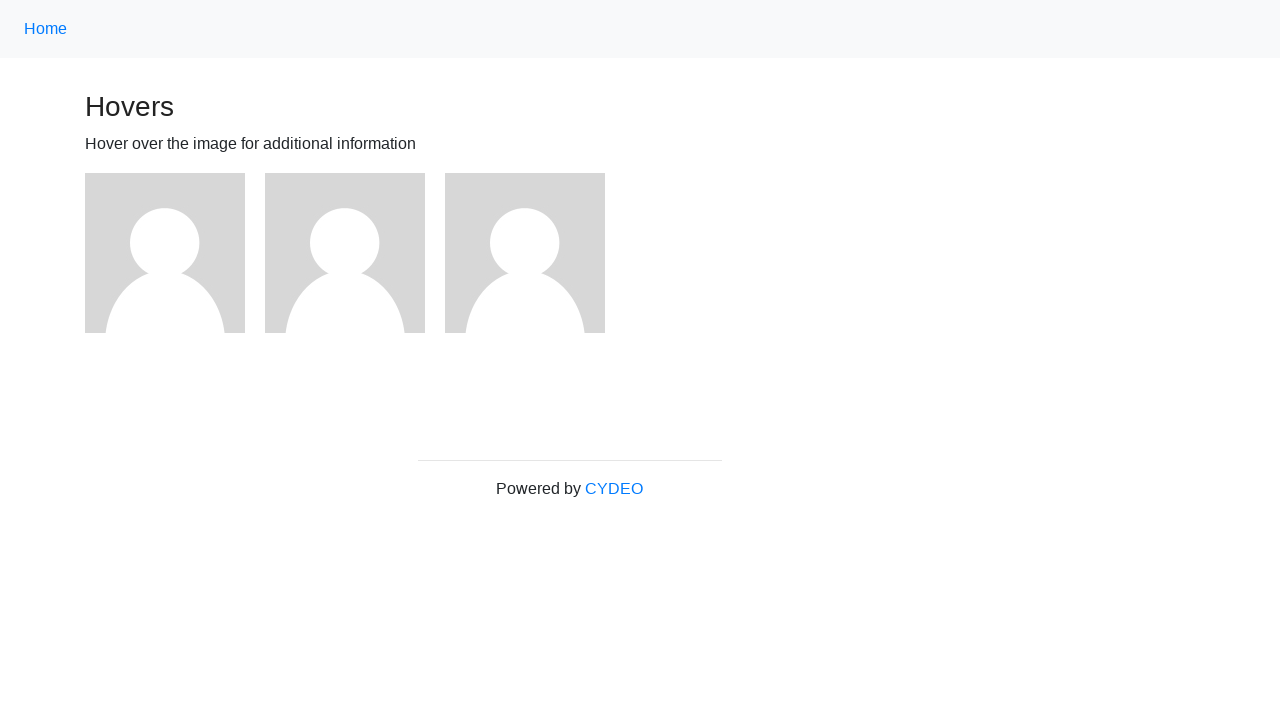

Hovered over first image at (165, 253) on (//img)[1]
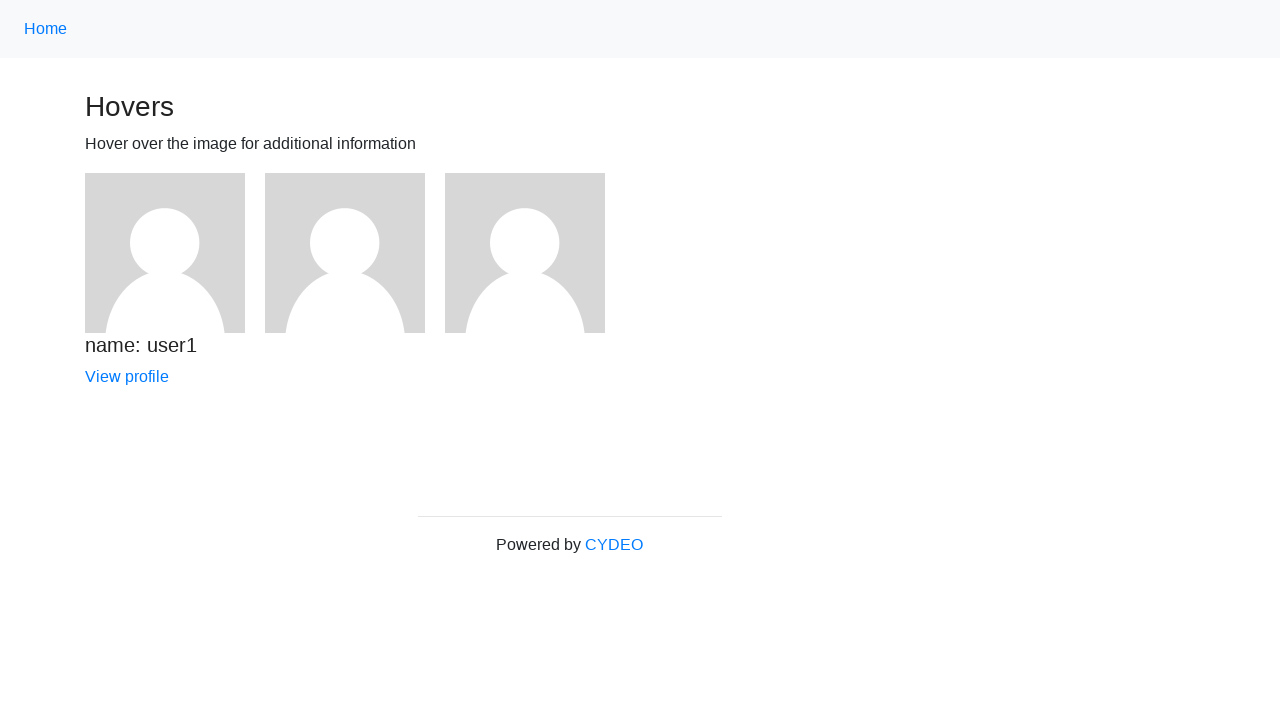

Verified user1 name is visible after hovering over first image
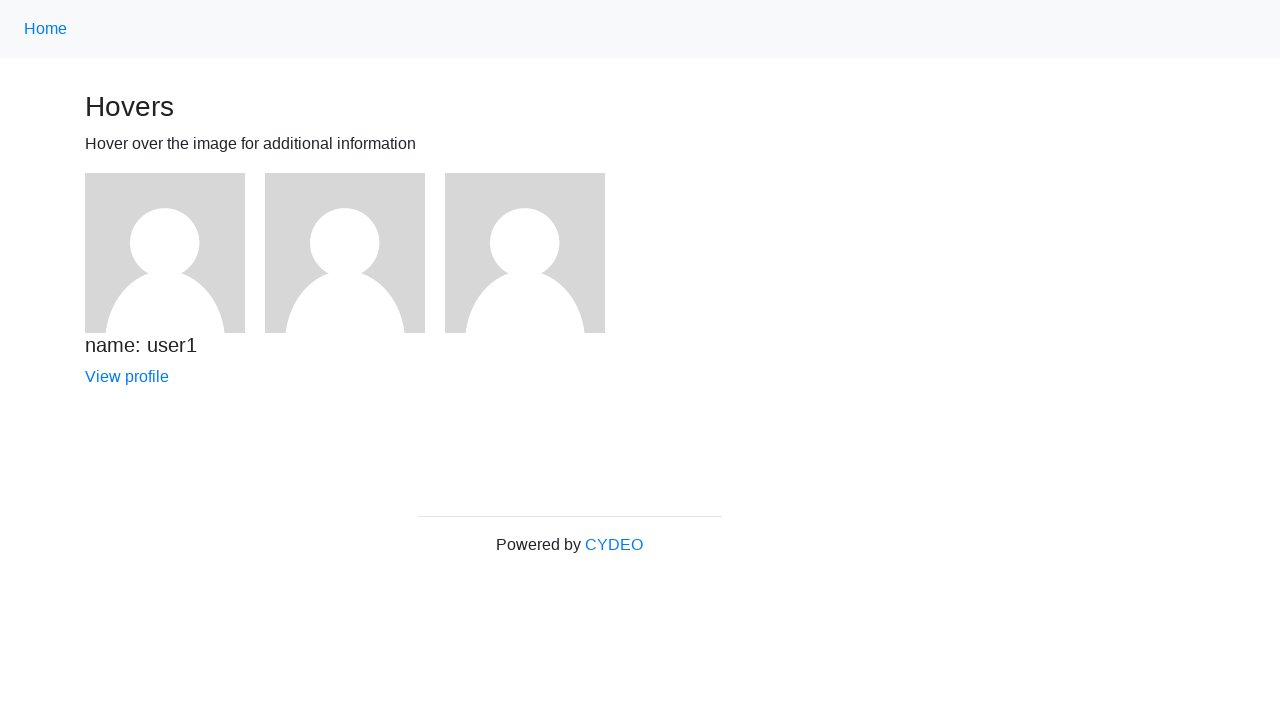

Hovered over second image at (345, 253) on (//img)[2]
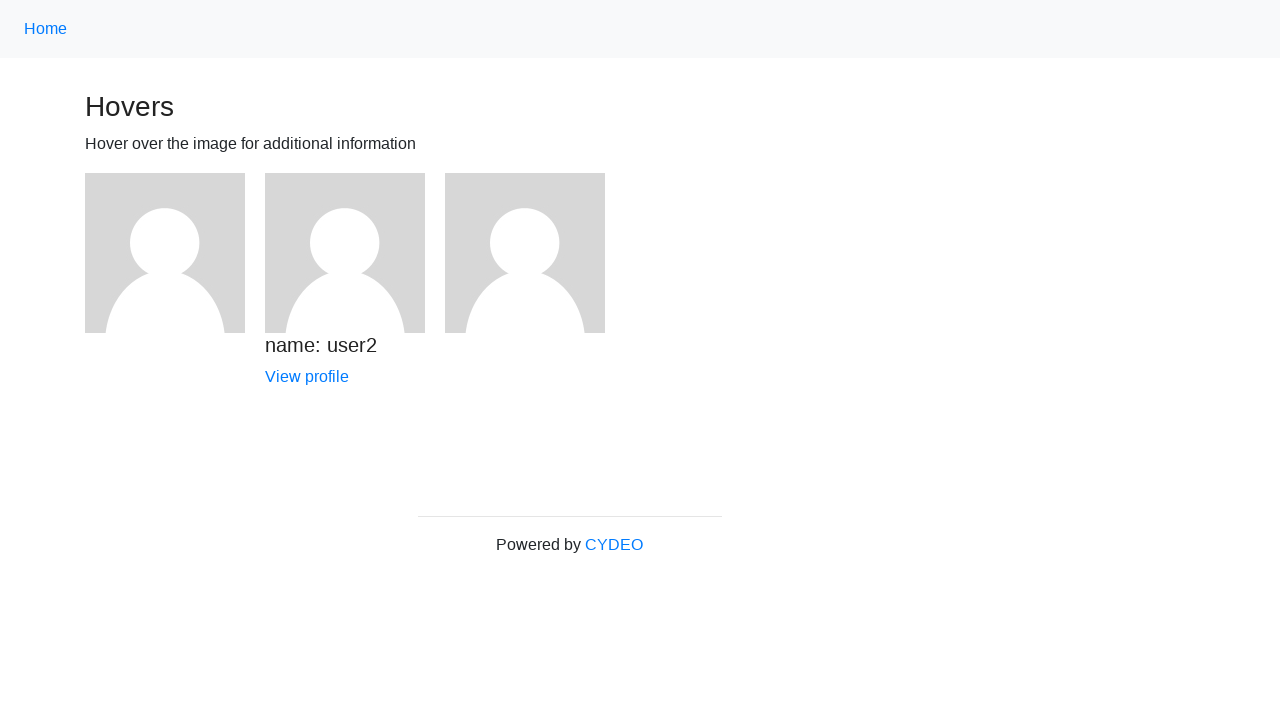

Verified user2 name is visible after hovering over second image
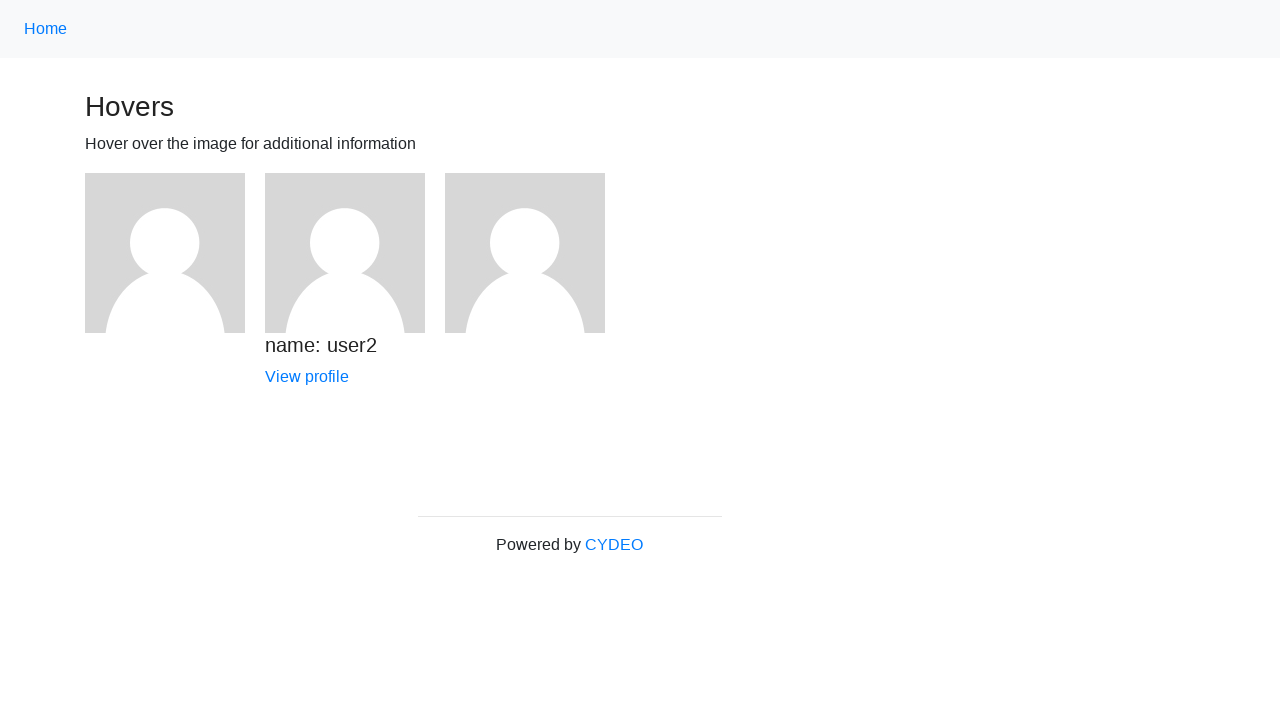

Hovered over third image at (525, 253) on (//img)[3]
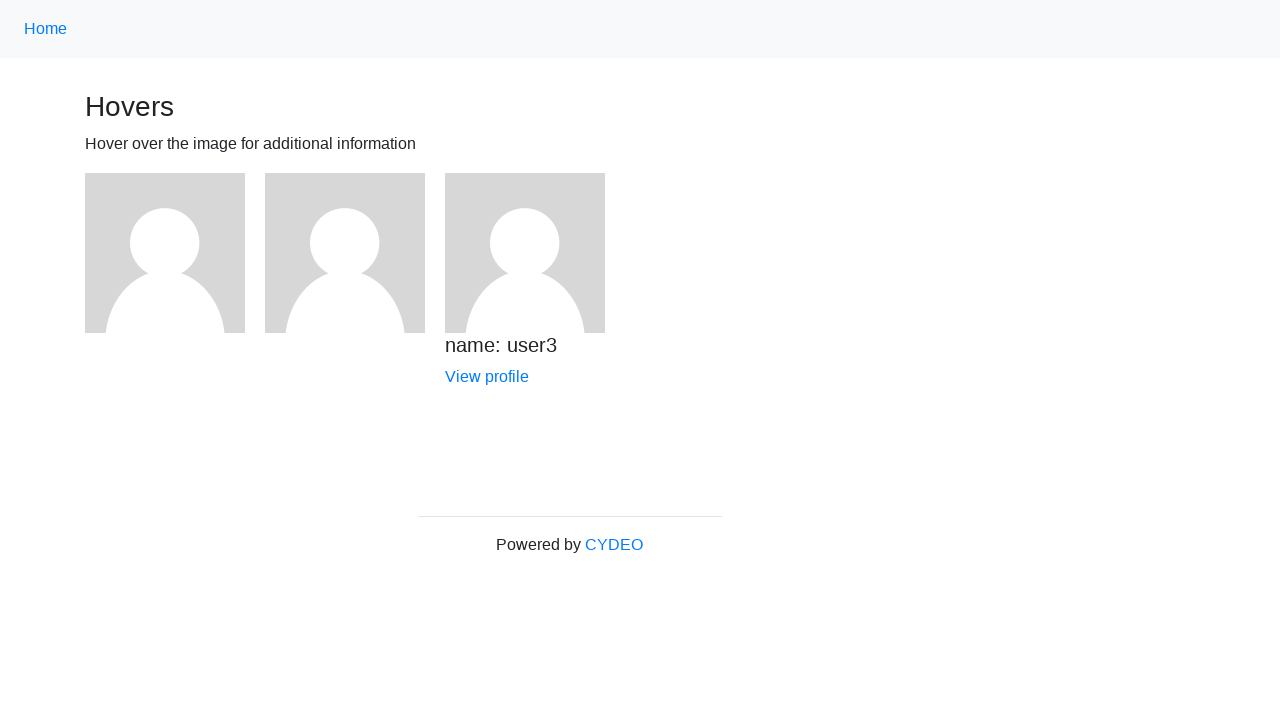

Verified user3 name is visible after hovering over third image
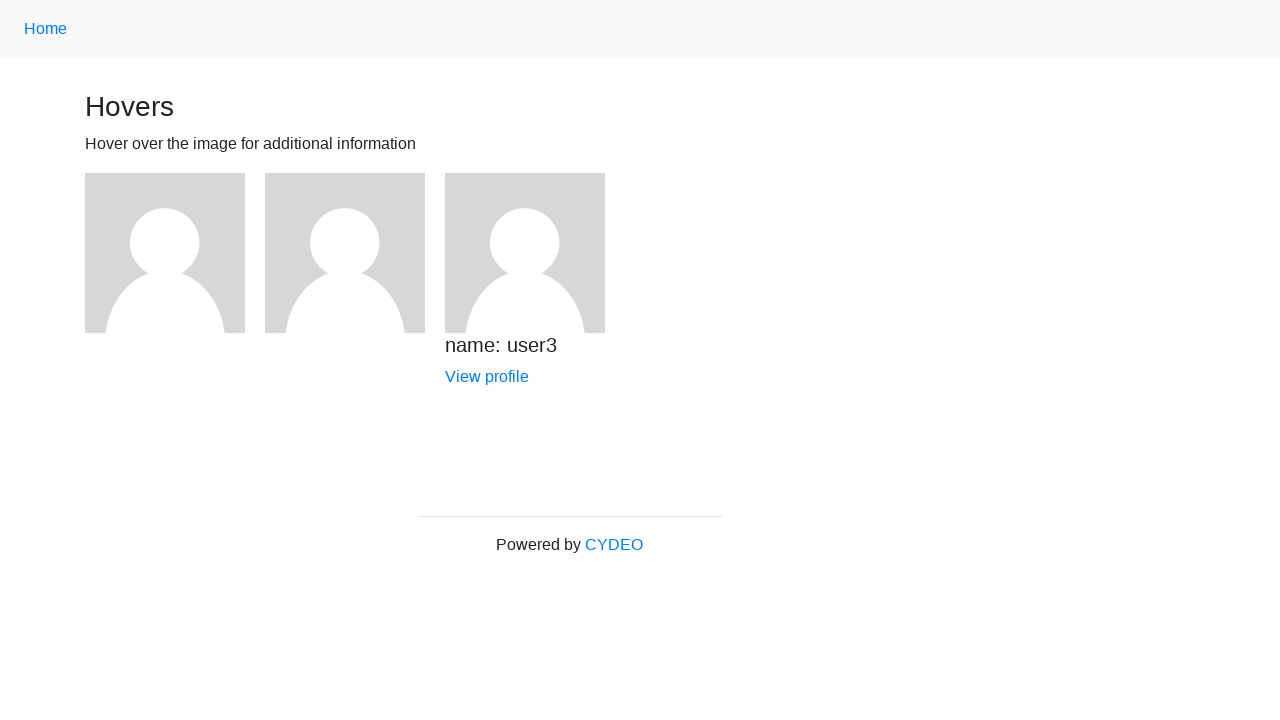

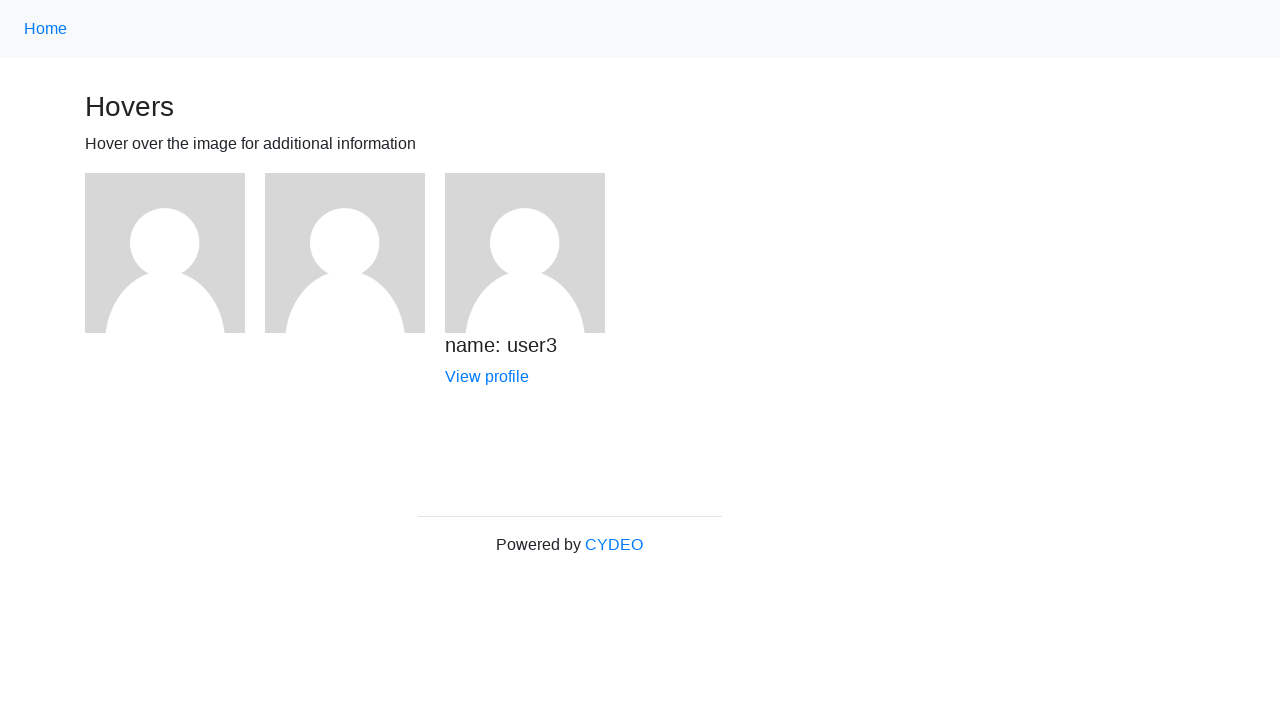